Tests checkbox functionality by clicking on a checkbox element

Starting URL: https://testeroprogramowania.github.io/selenium/basics.html

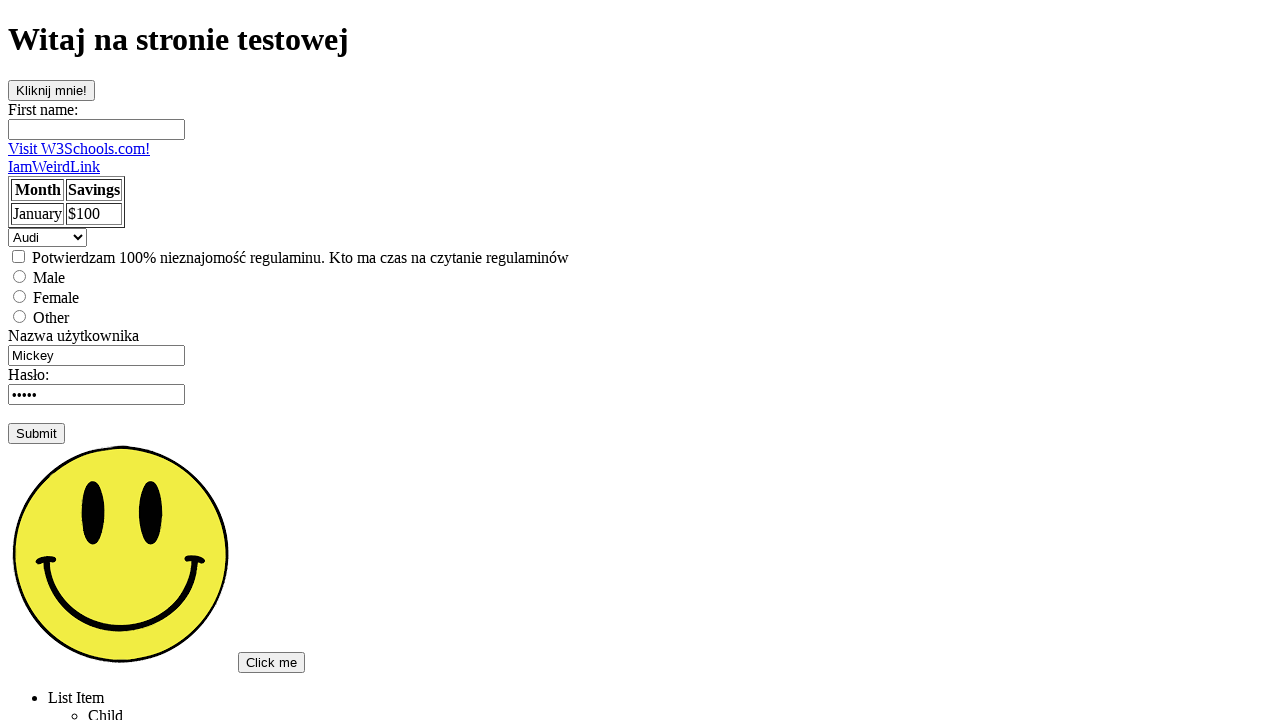

Clicked on checkbox element at (18, 256) on input[type='checkbox']
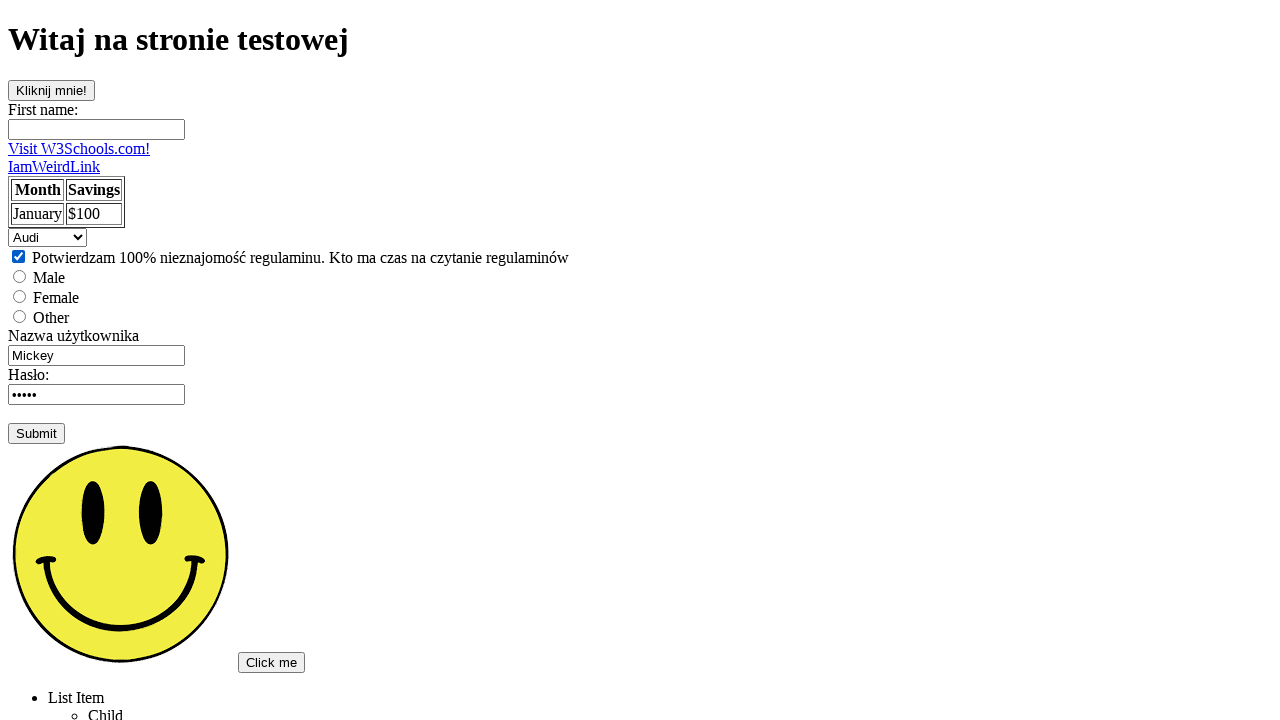

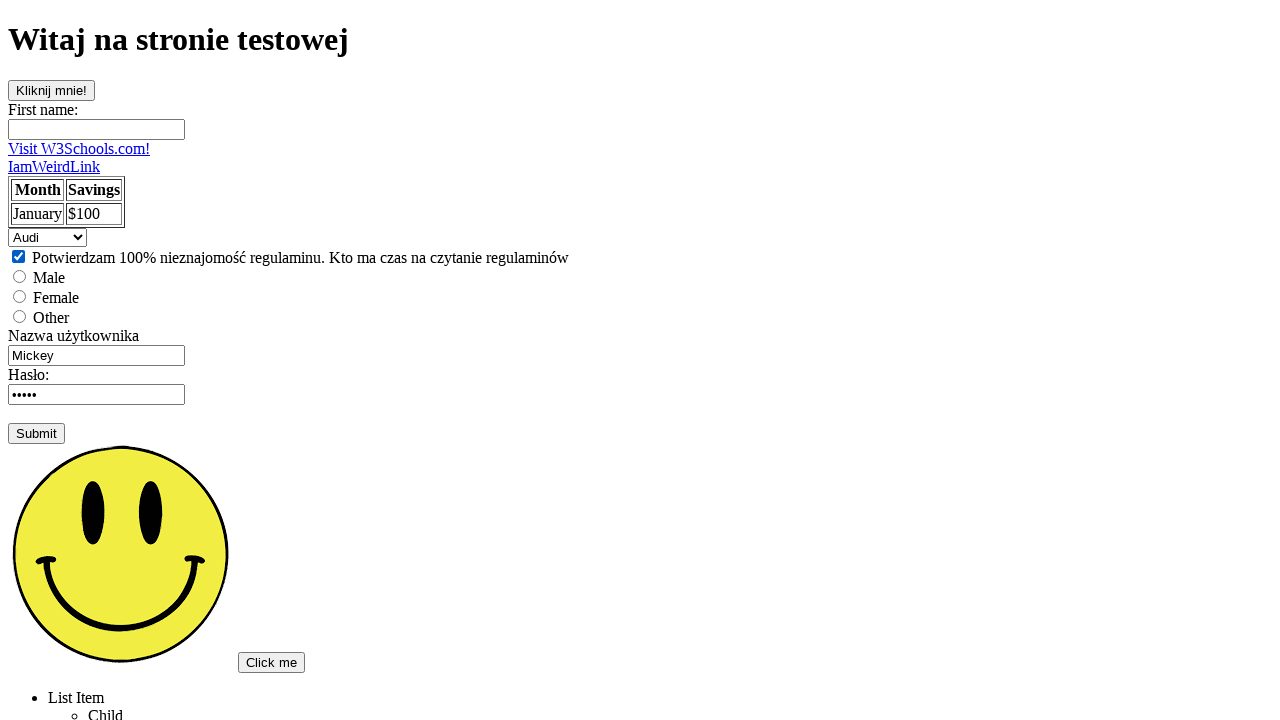